Tests adding a new task to the todo list by filling the input field and clicking the Add button, then verifying the task appears

Starting URL: https://to-scooby-do-b1b9c.web.app/

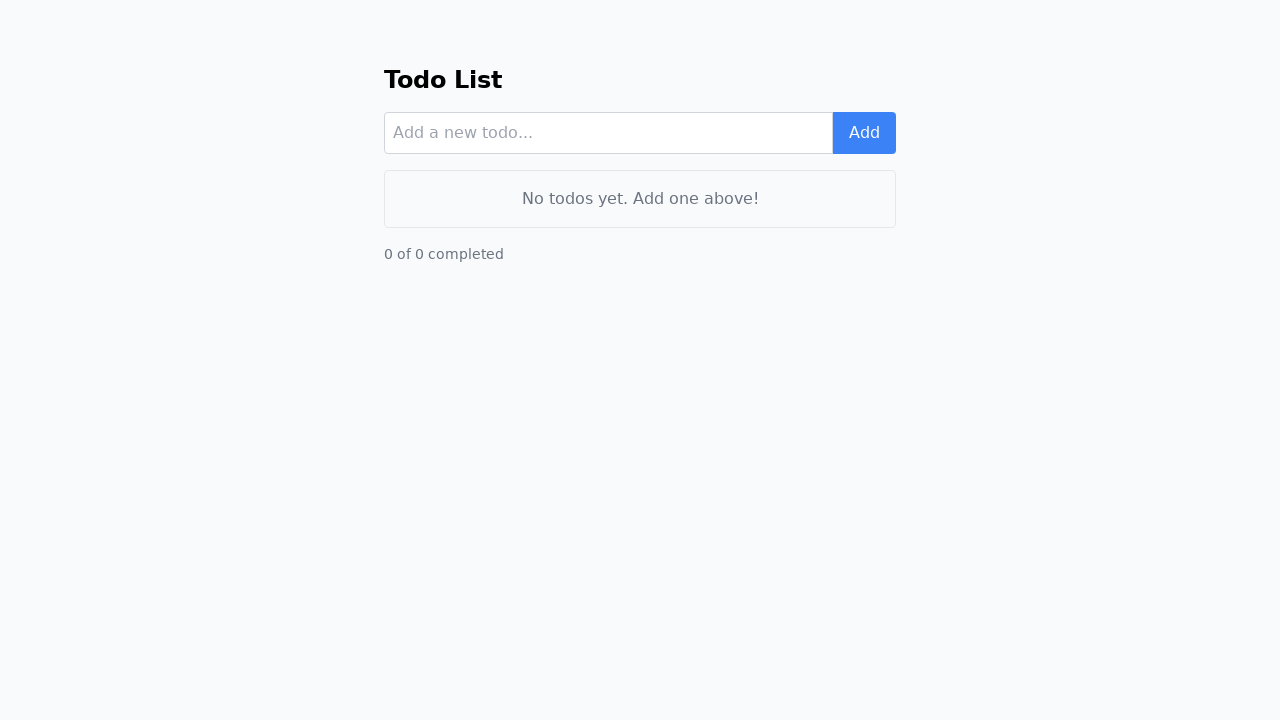

Filled input field with 'Nouvelle tâche' on input[type="text"]
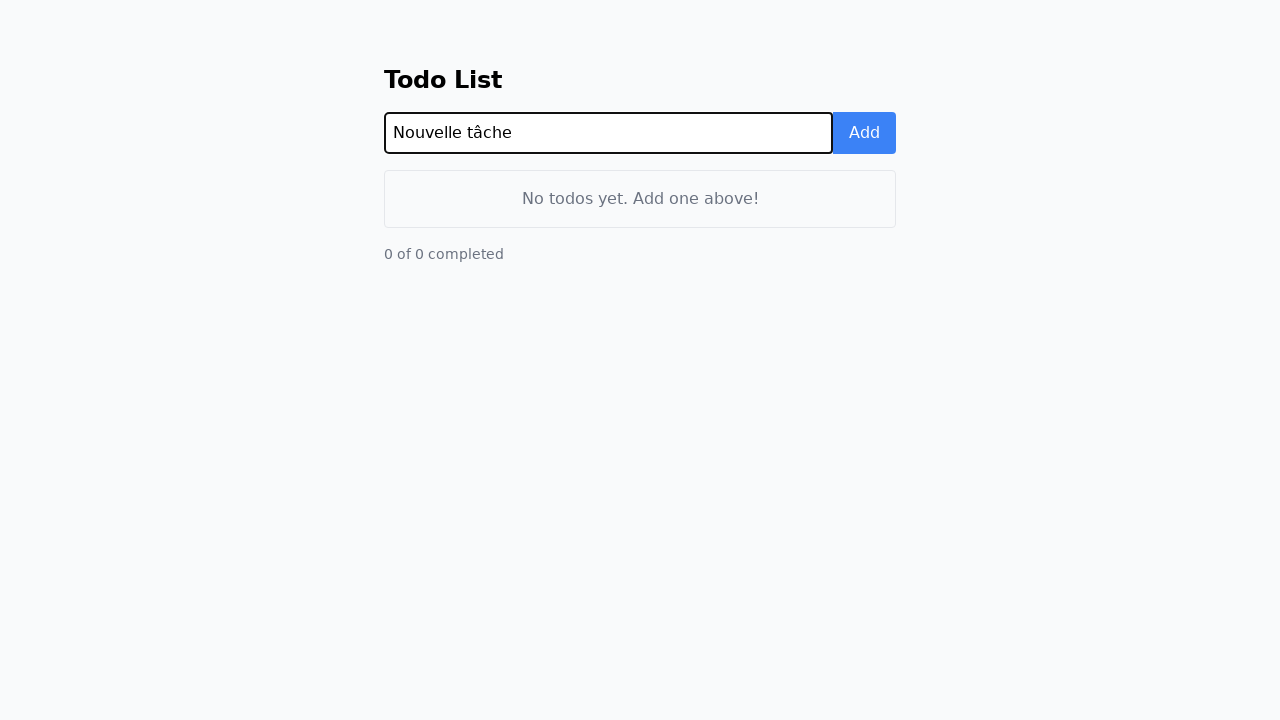

Clicked Add button to create new task at (864, 133) on text=Add
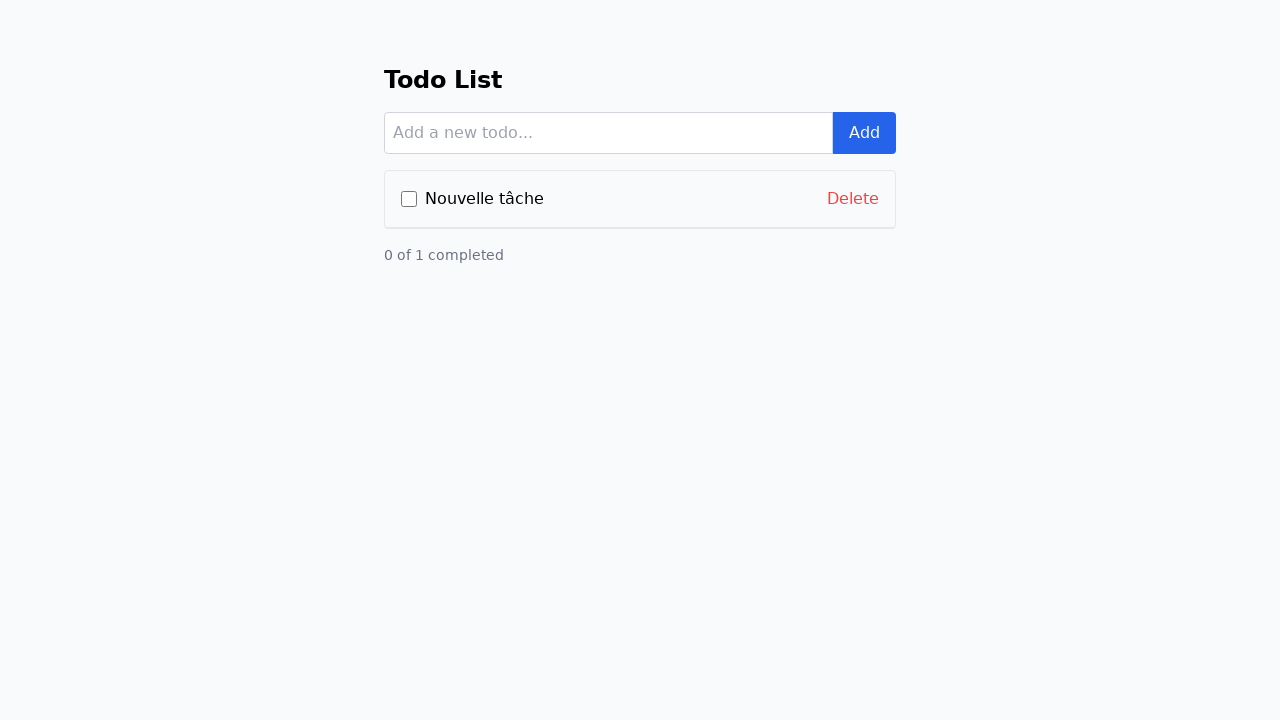

Verified task 'Nouvelle tâche' appears in the list
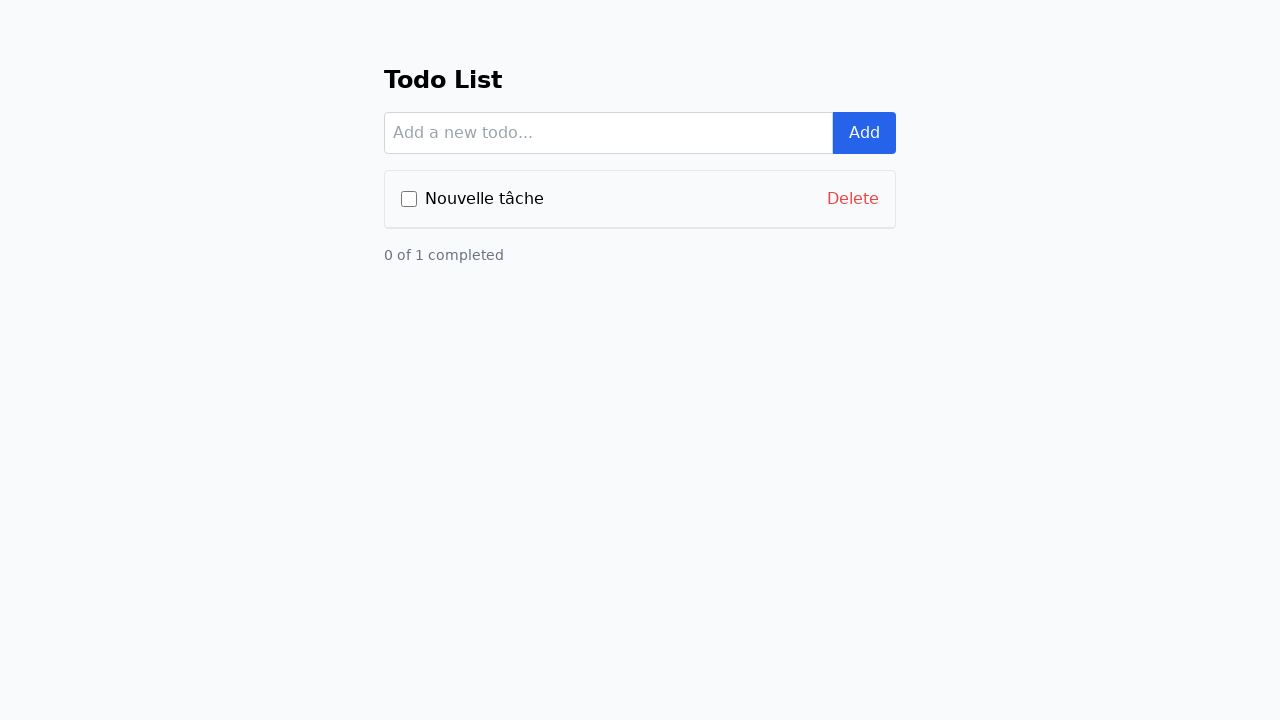

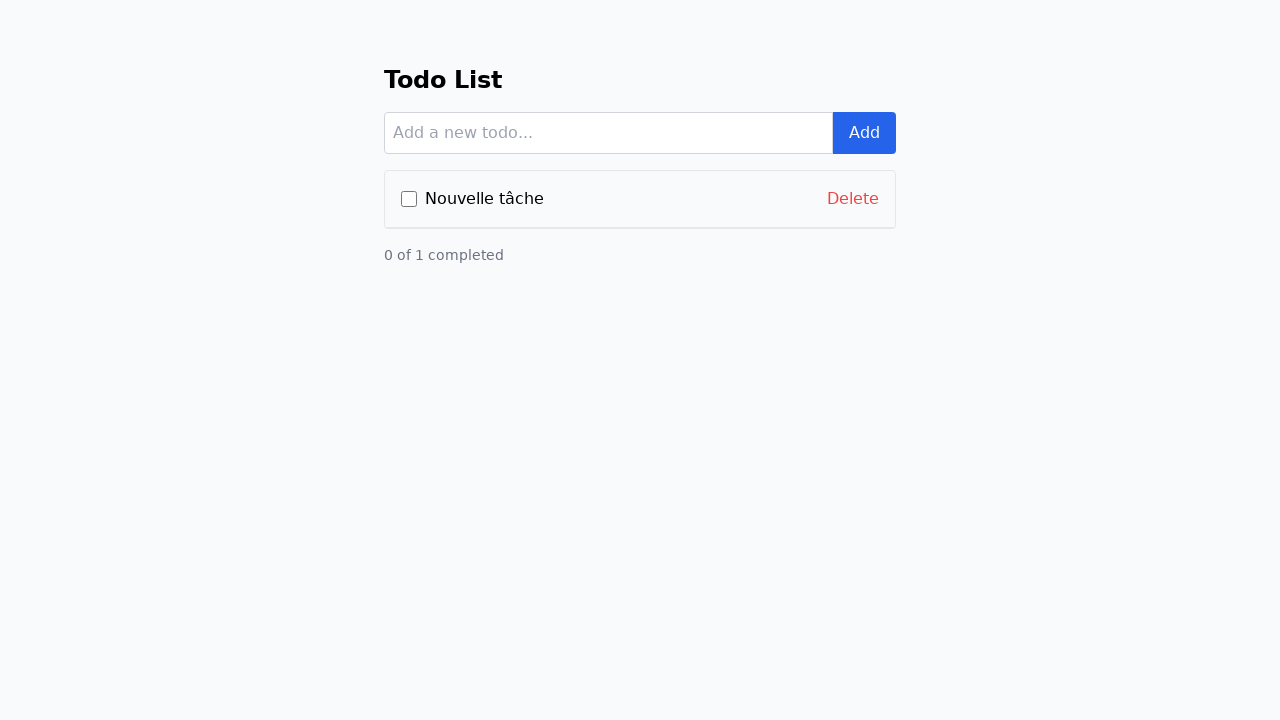